Tests the prompt alert functionality by clicking a button to trigger a prompt, entering a name, accepting it, and verifying the result is displayed on the page.

Starting URL: https://demoqa.com/alerts

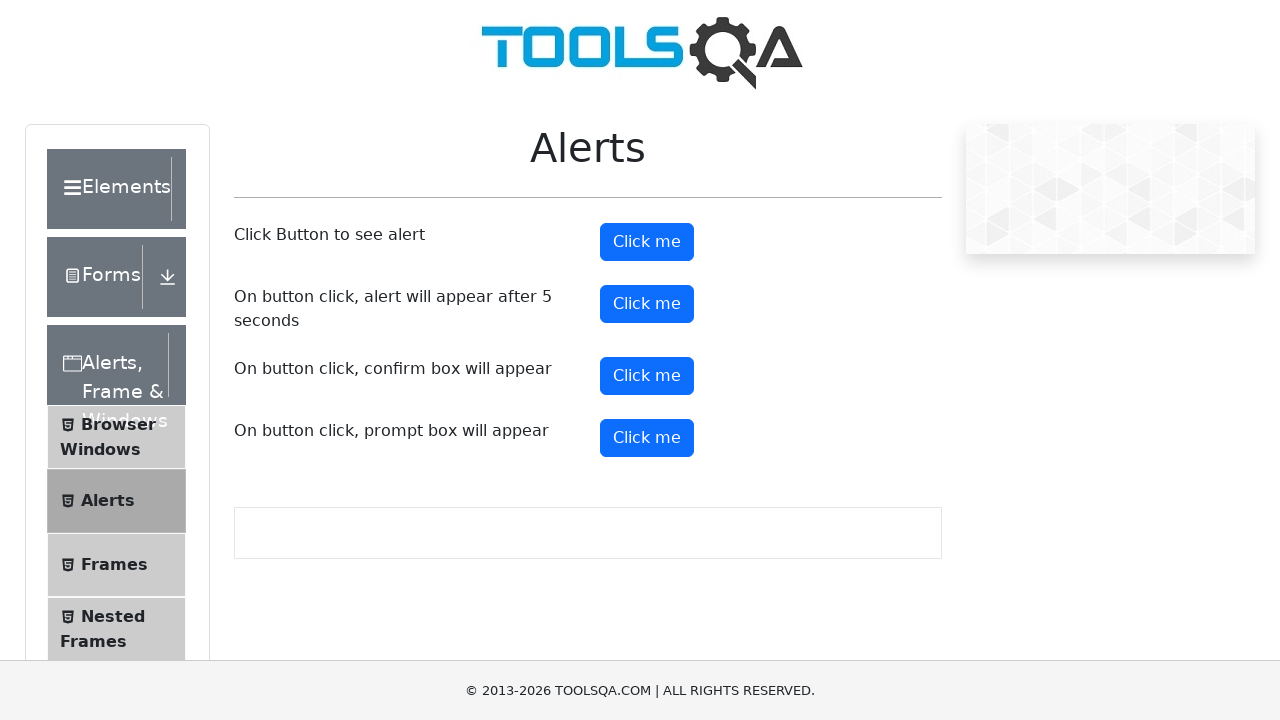

Clicked prompt button to trigger alert at (647, 438) on #promtButton
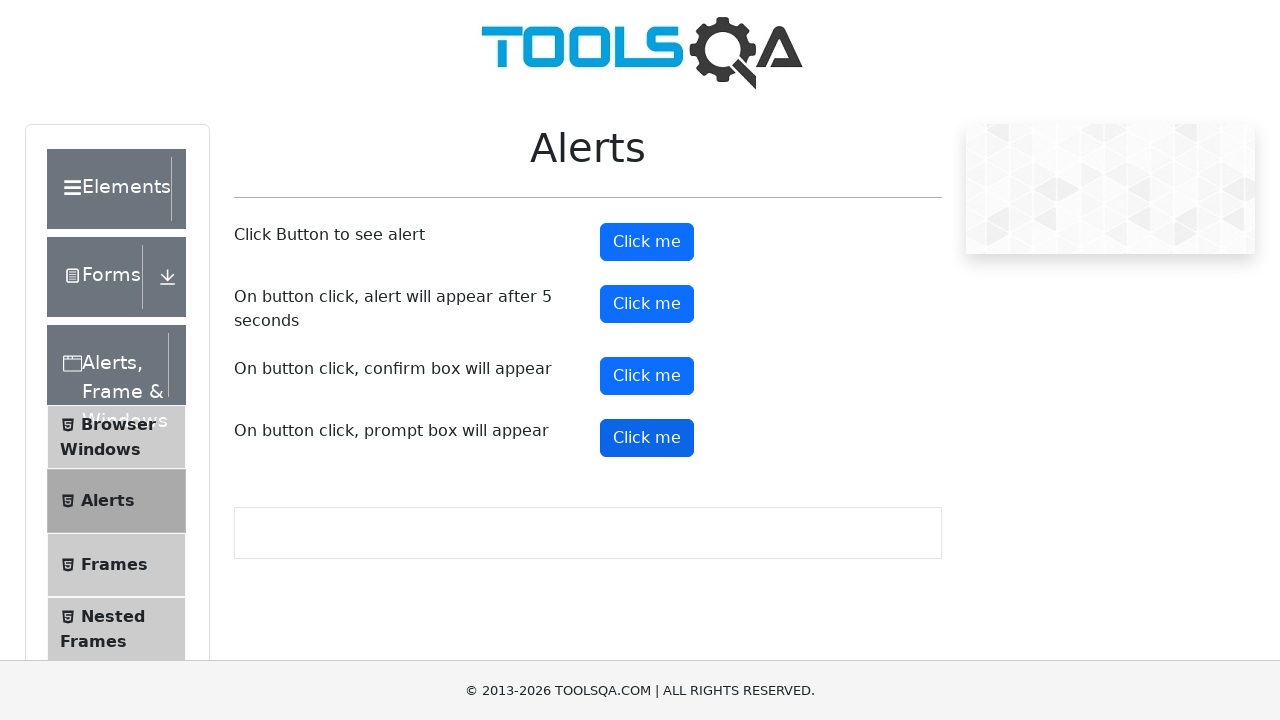

Set up dialog handler to accept prompt with 'Maria'
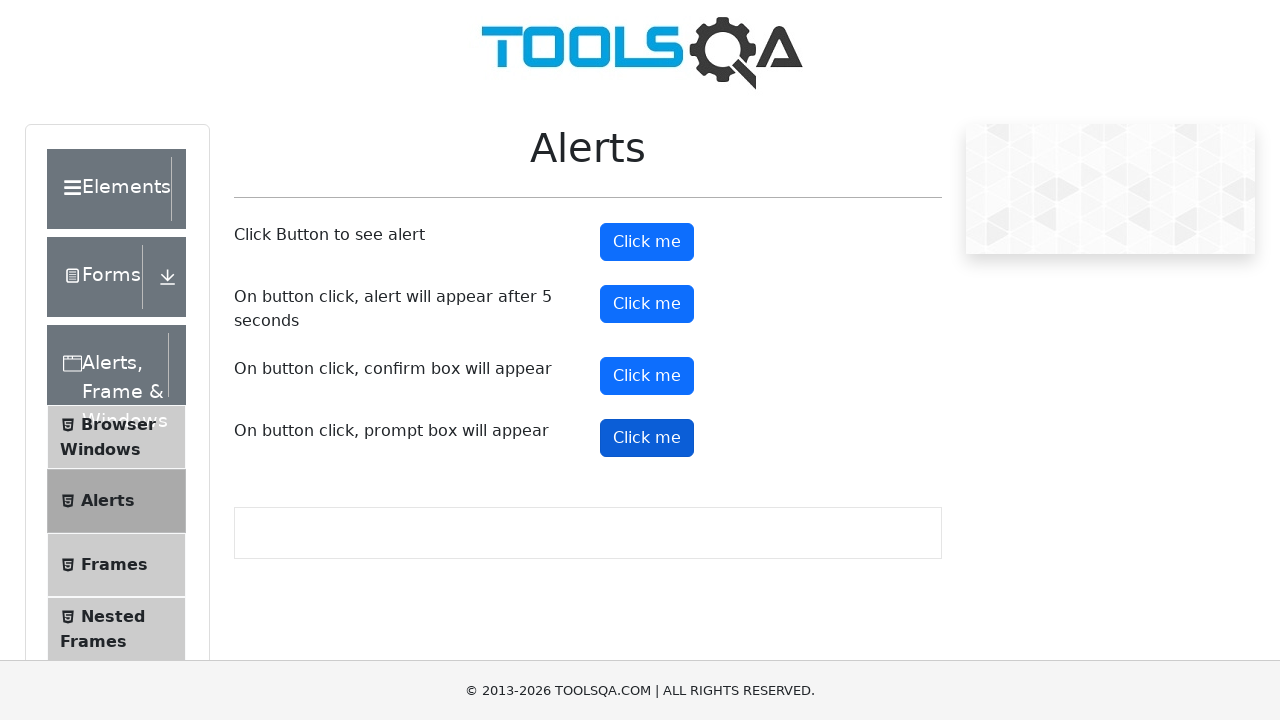

Re-clicked prompt button with dialog handler in place at (647, 438) on #promtButton
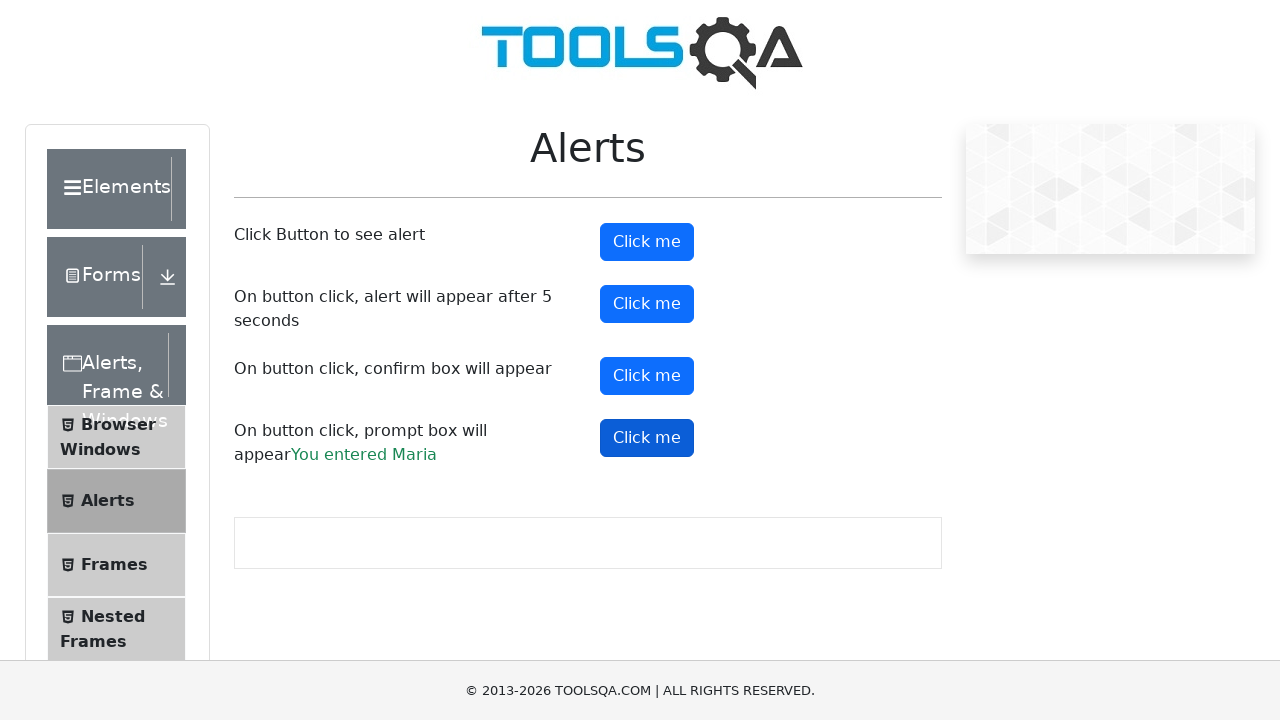

Waited for prompt result element to appear
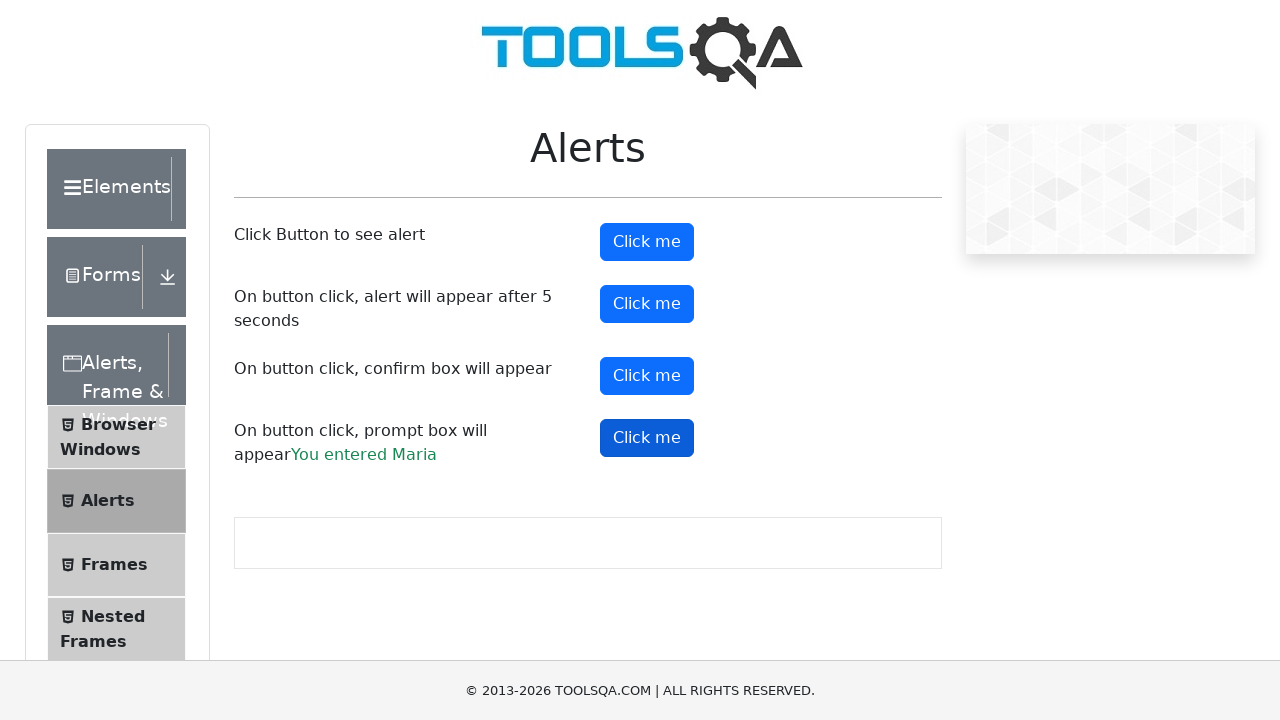

Retrieved prompt result text content
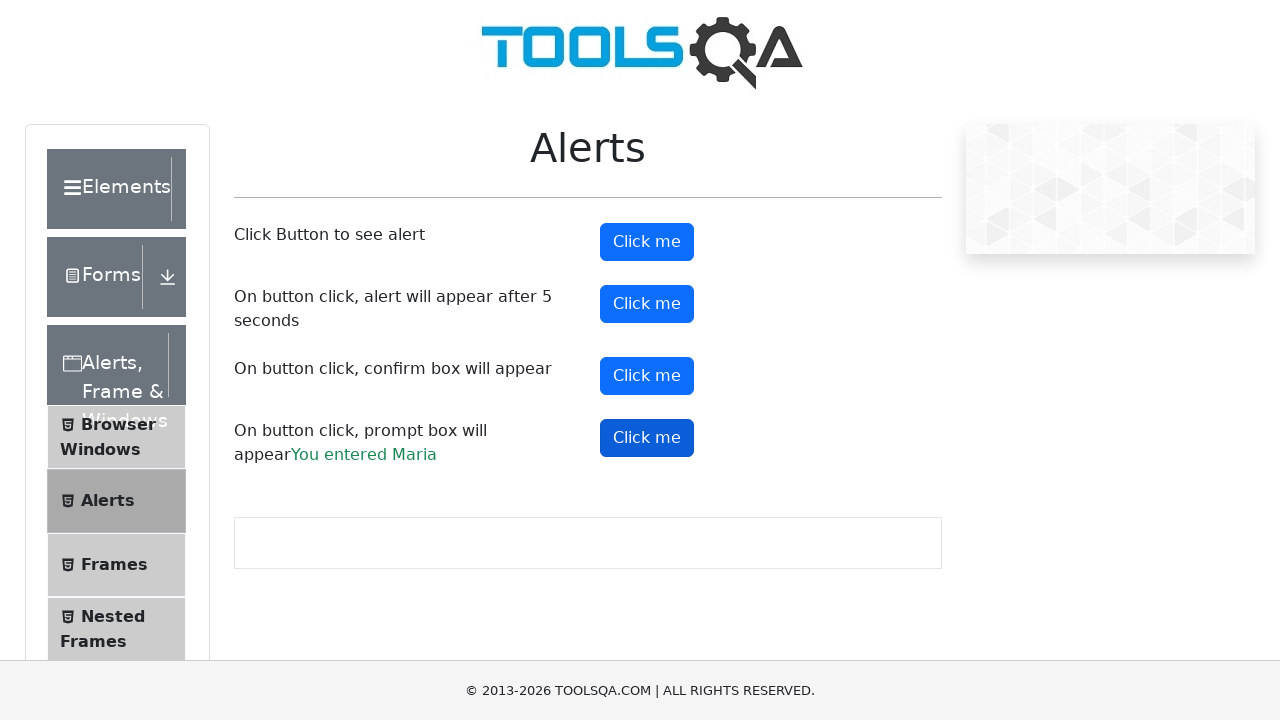

Verified that 'Maria' is present in the result text
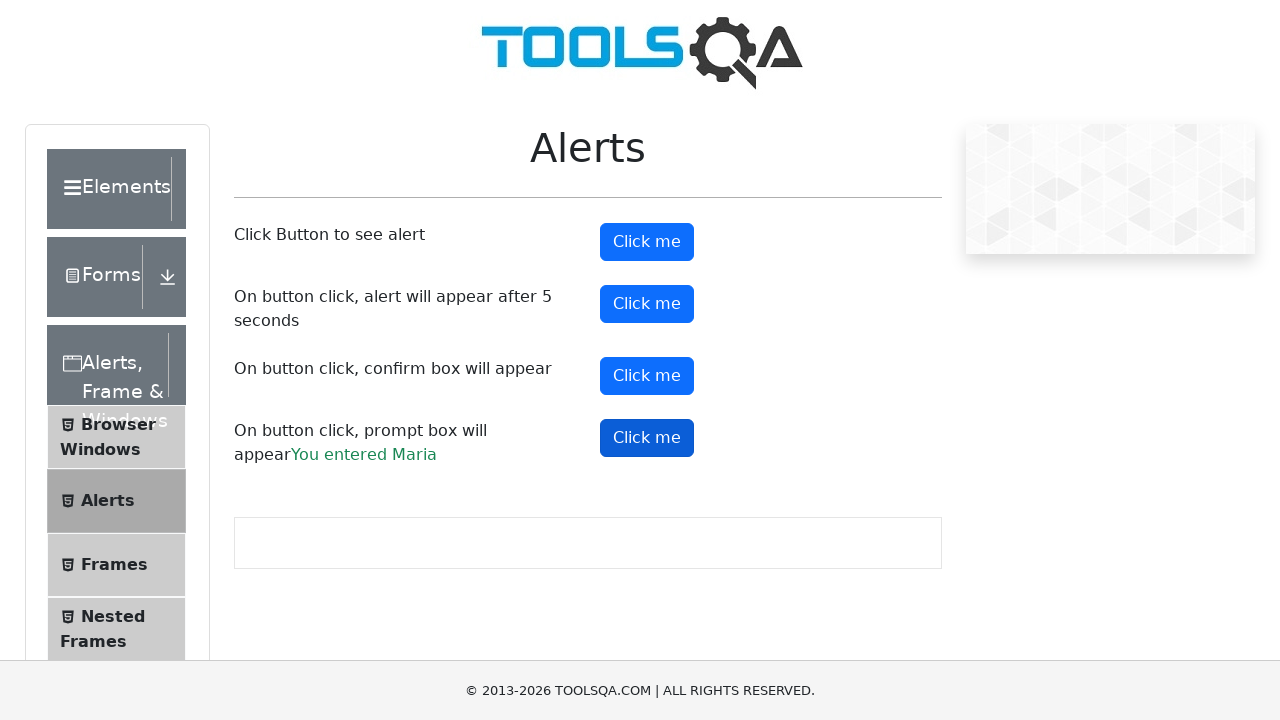

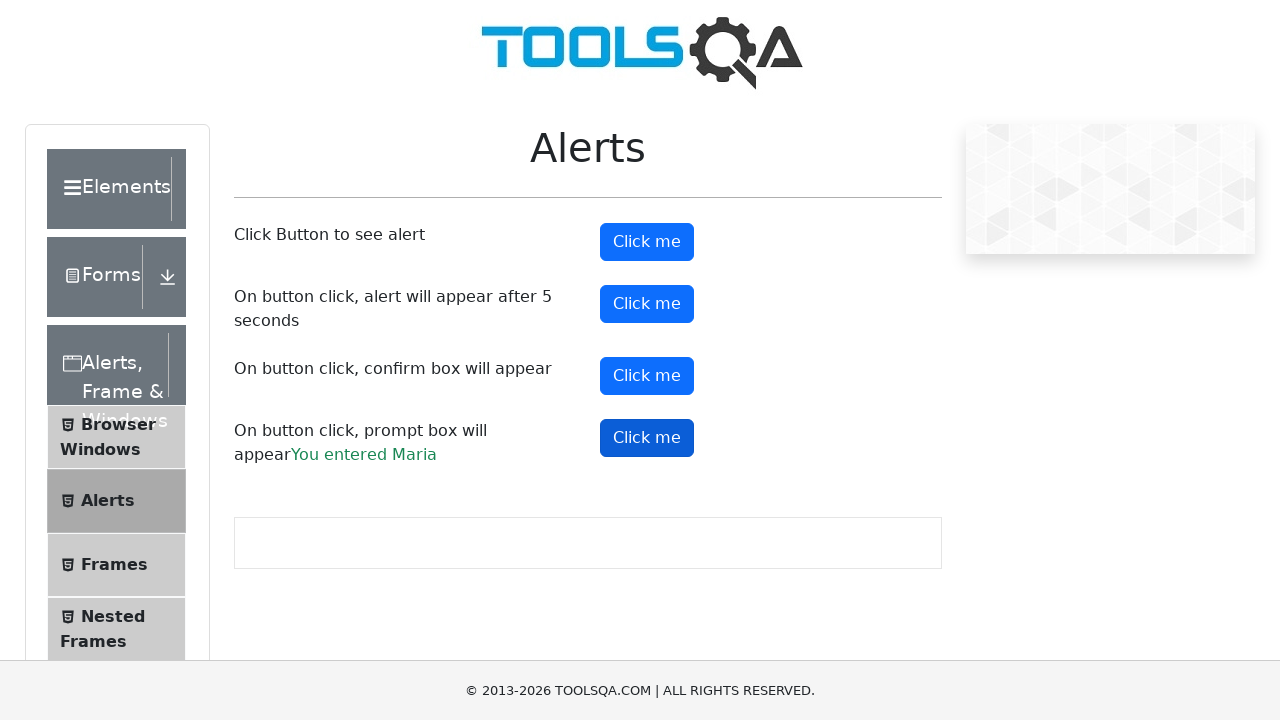